Tests dynamic controls by clicking the Remove button, waiting for loading to complete, and verifying the checkbox is removed and "It's gone!" message appears.

Starting URL: https://the-internet.herokuapp.com/dynamic_controls

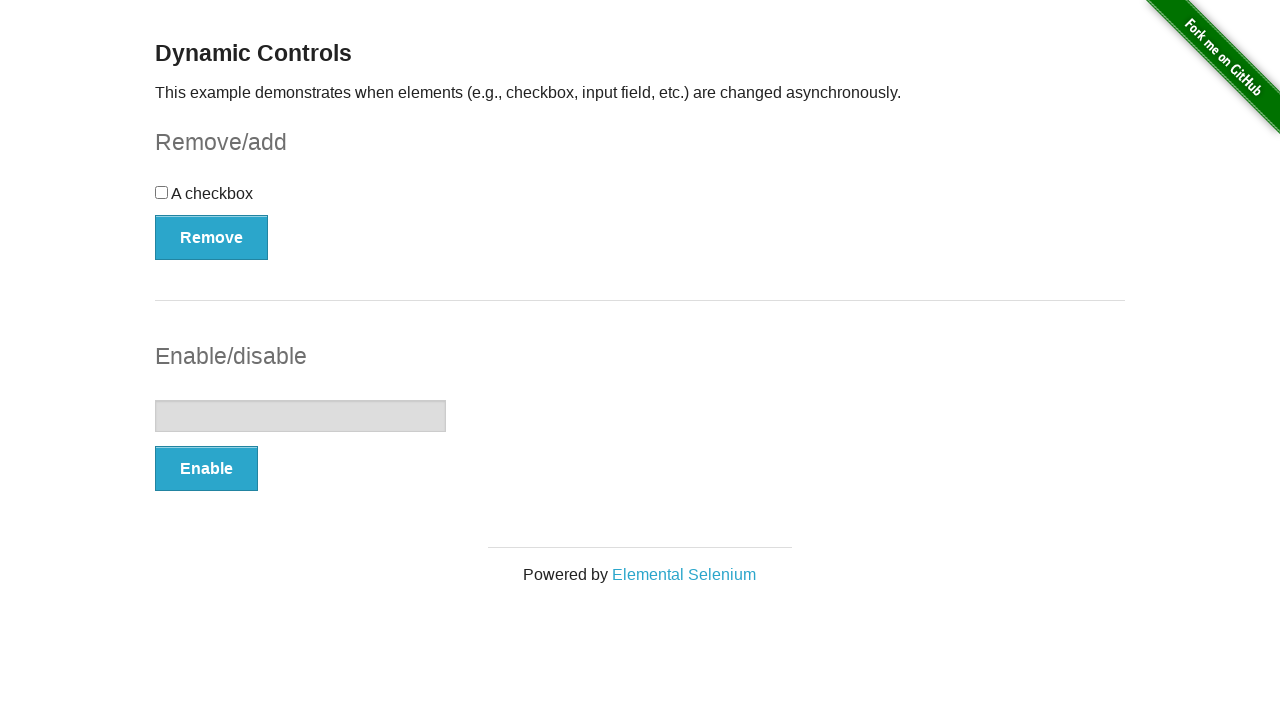

Verified checkbox is initially displayed
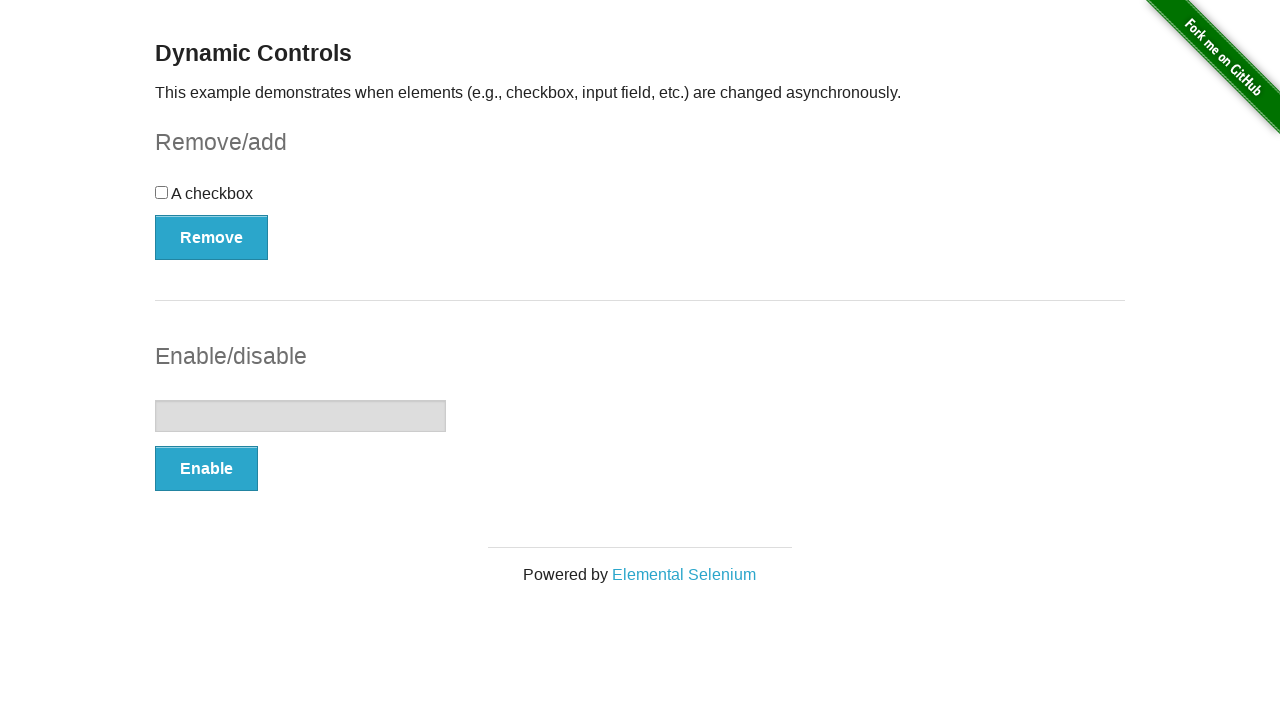

Clicked Remove button at (212, 237) on button[type='button']
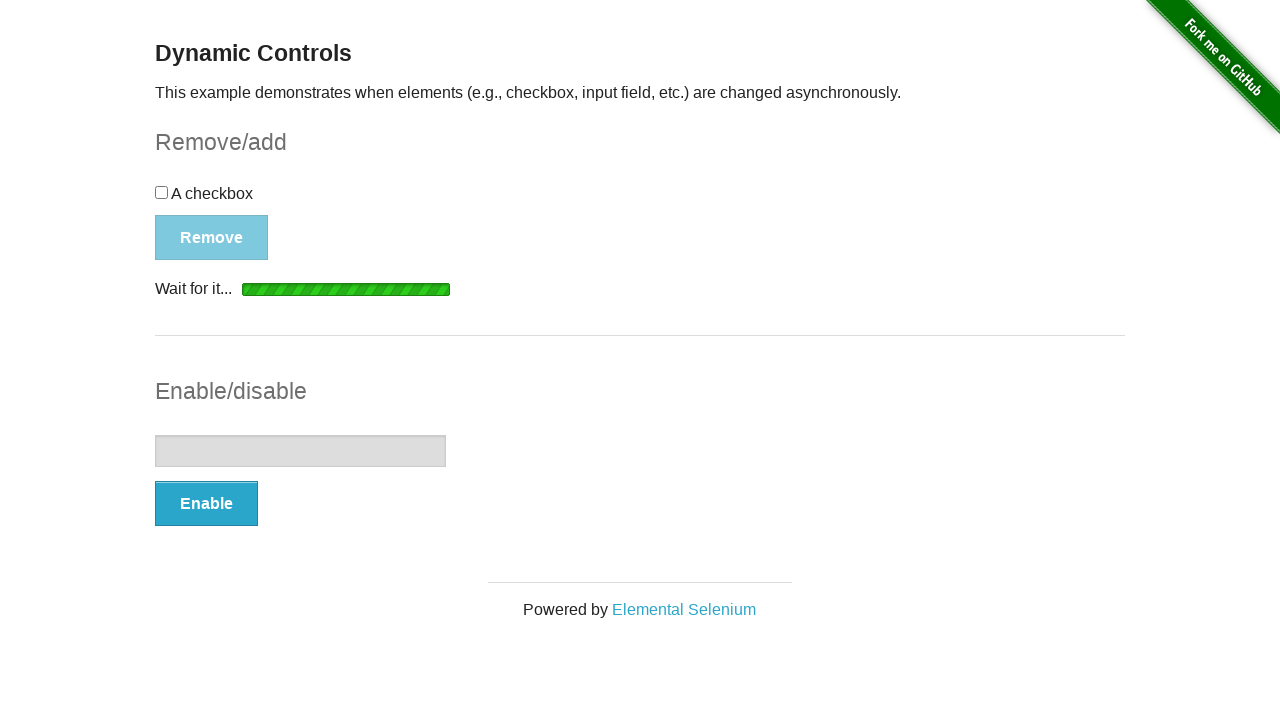

Waited for loading indicator to disappear
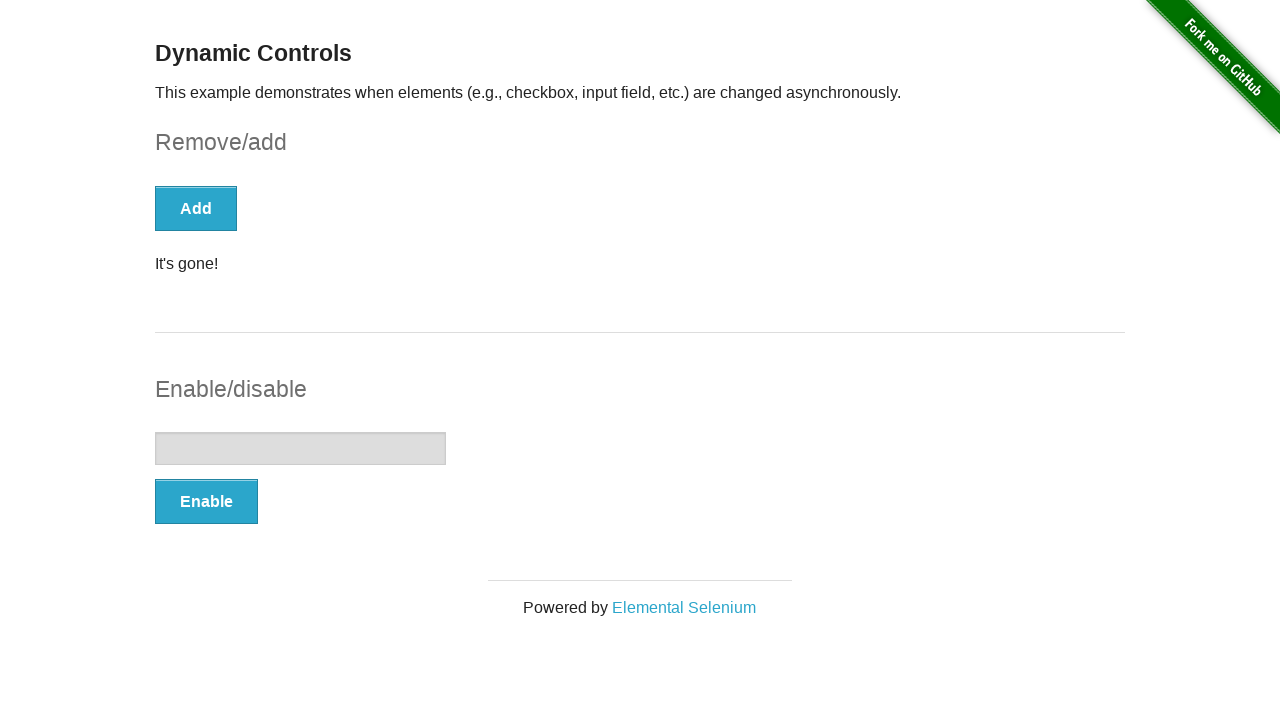

Verified "It's gone!" message is visible
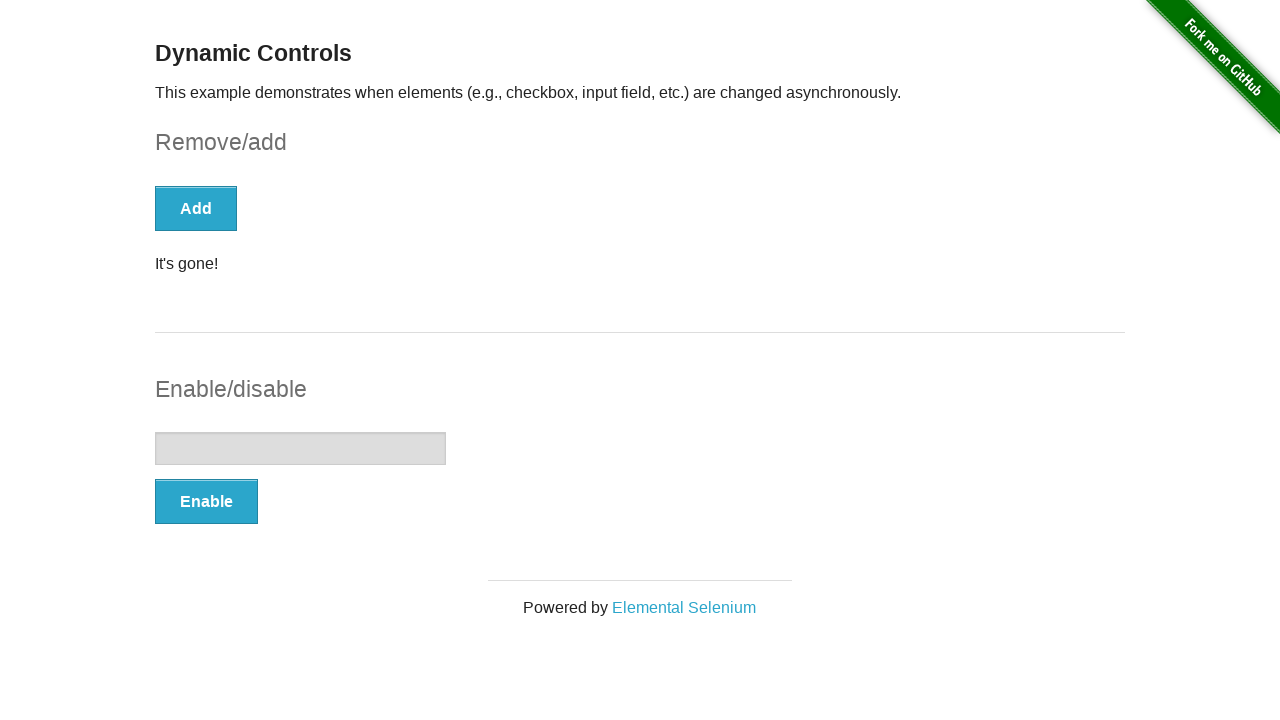

Verified "gone" text appears in message
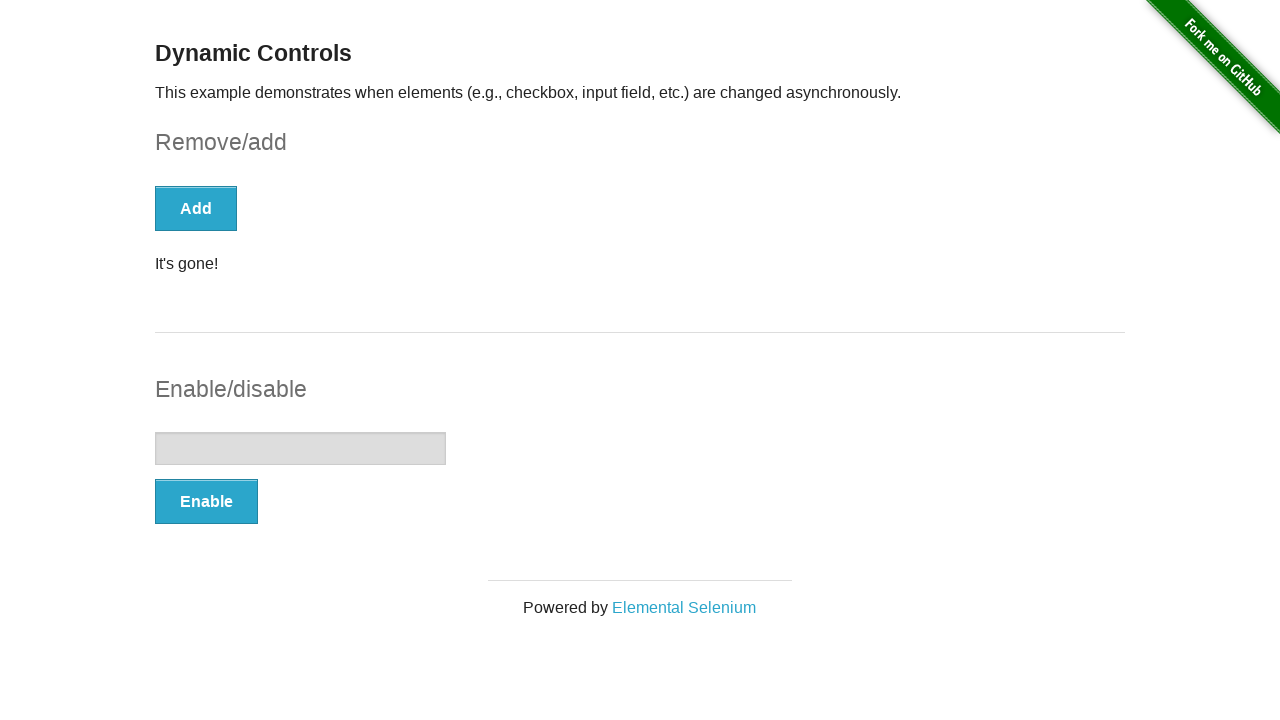

Verified Add button is now displayed
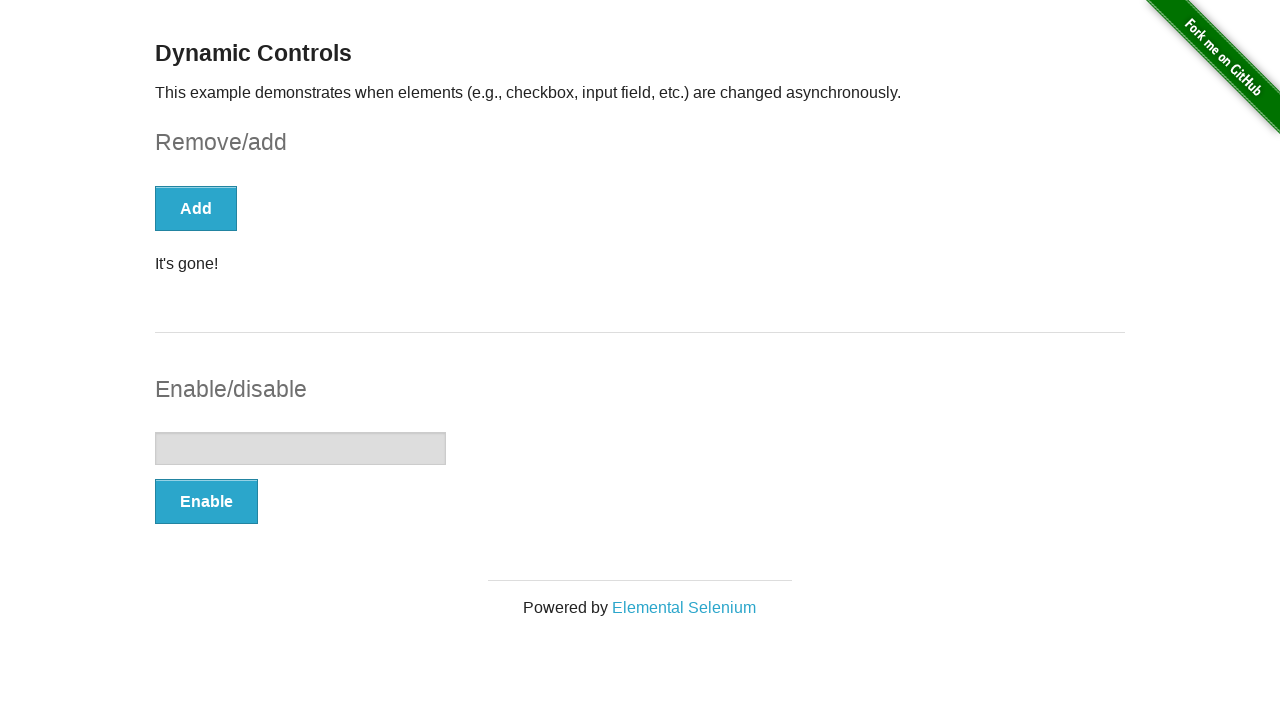

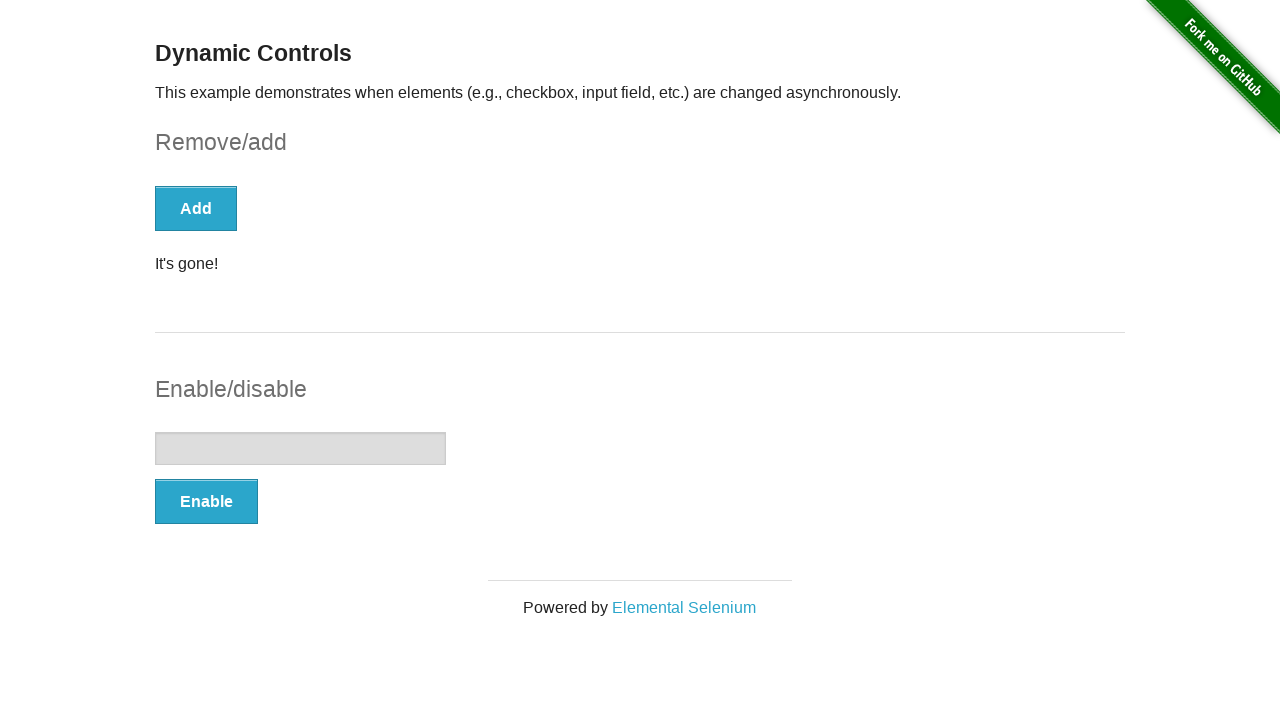